Tests JavaScript alert handling by clicking a button that triggers an alert, accepting the alert, then reading a value from the page, calculating a mathematical result, and submitting it via a form.

Starting URL: http://suninjuly.github.io/alert_accept.html

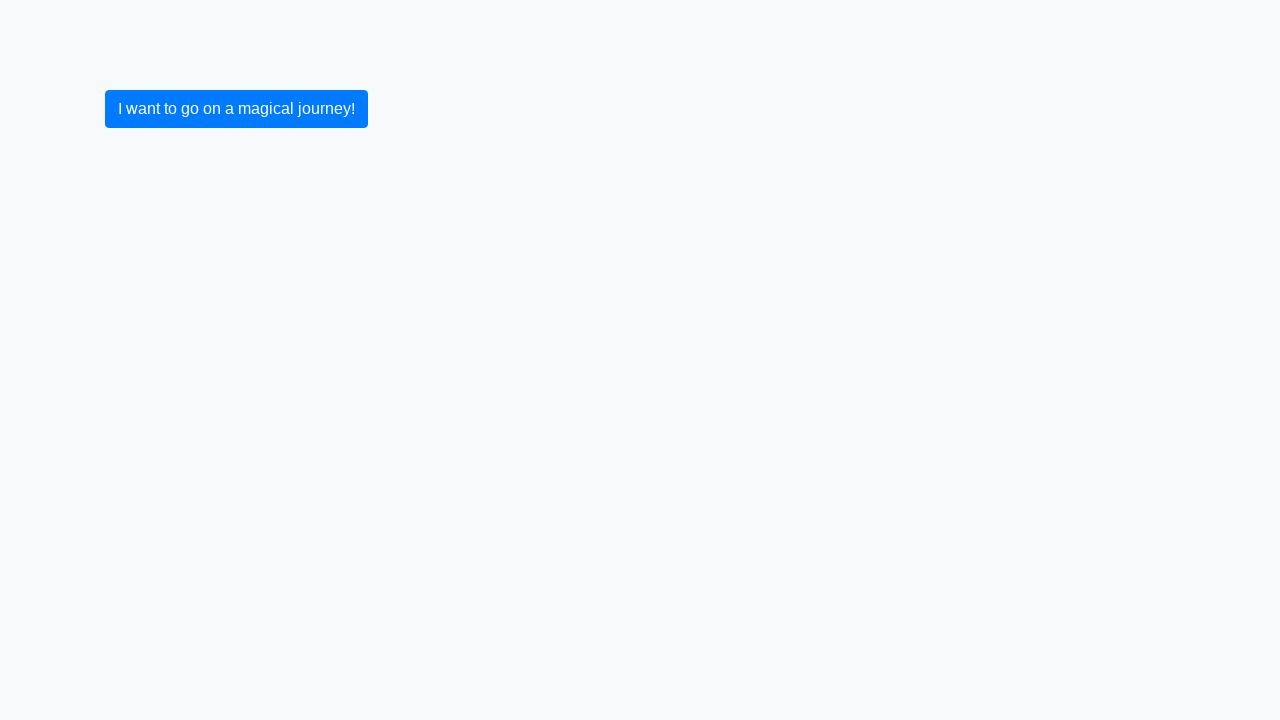

Set up dialog handler to automatically accept alerts
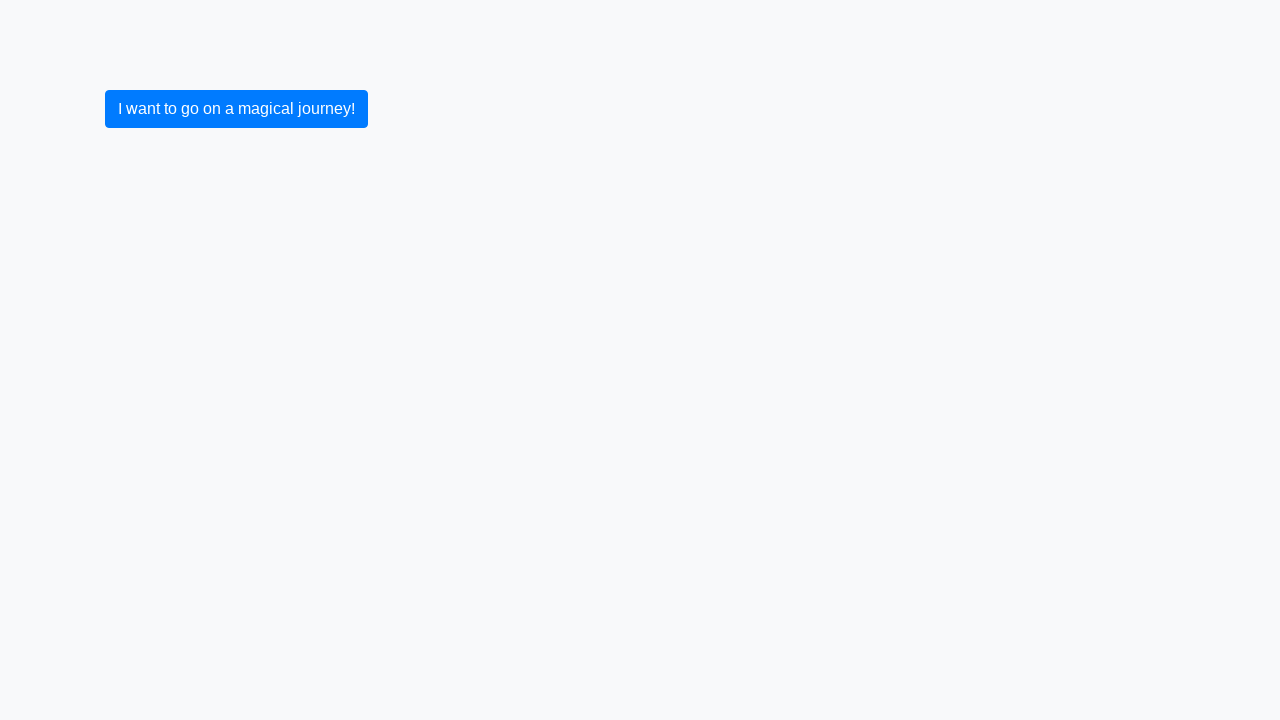

Clicked button to trigger JavaScript alert at (236, 109) on .btn.btn-primary
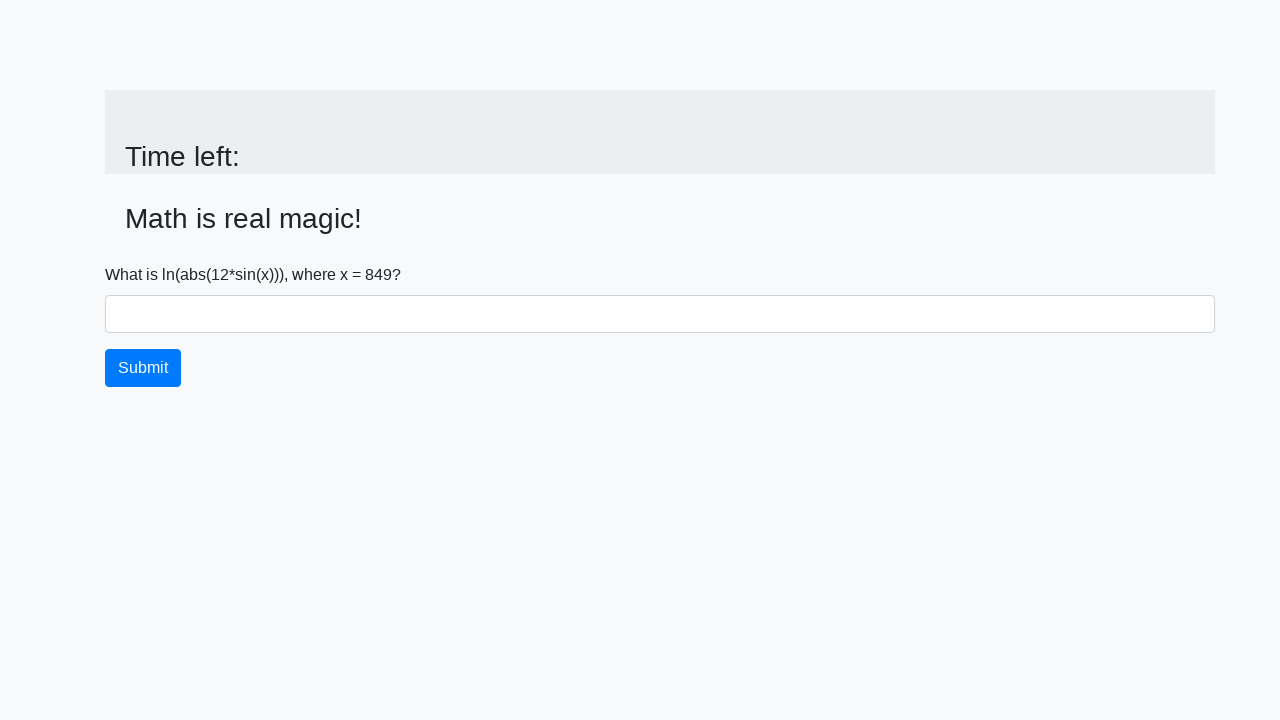

Alert was accepted and page updated with input value
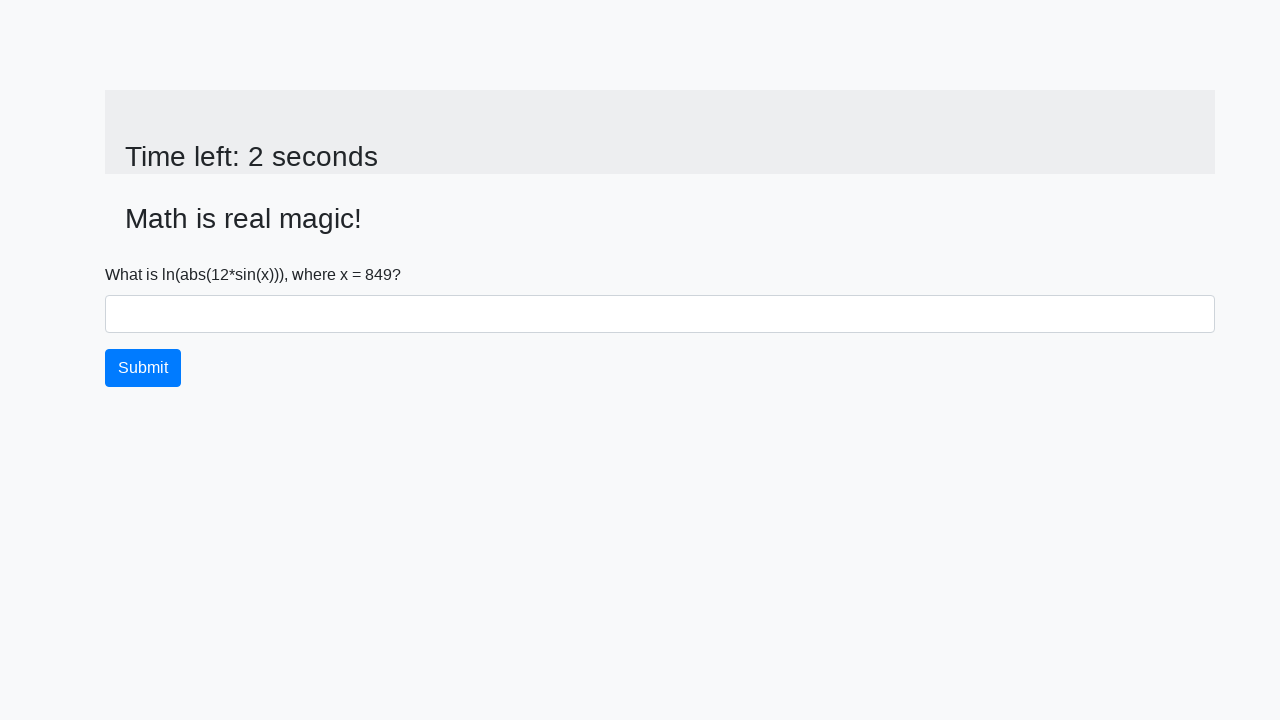

Retrieved x value from page: 849
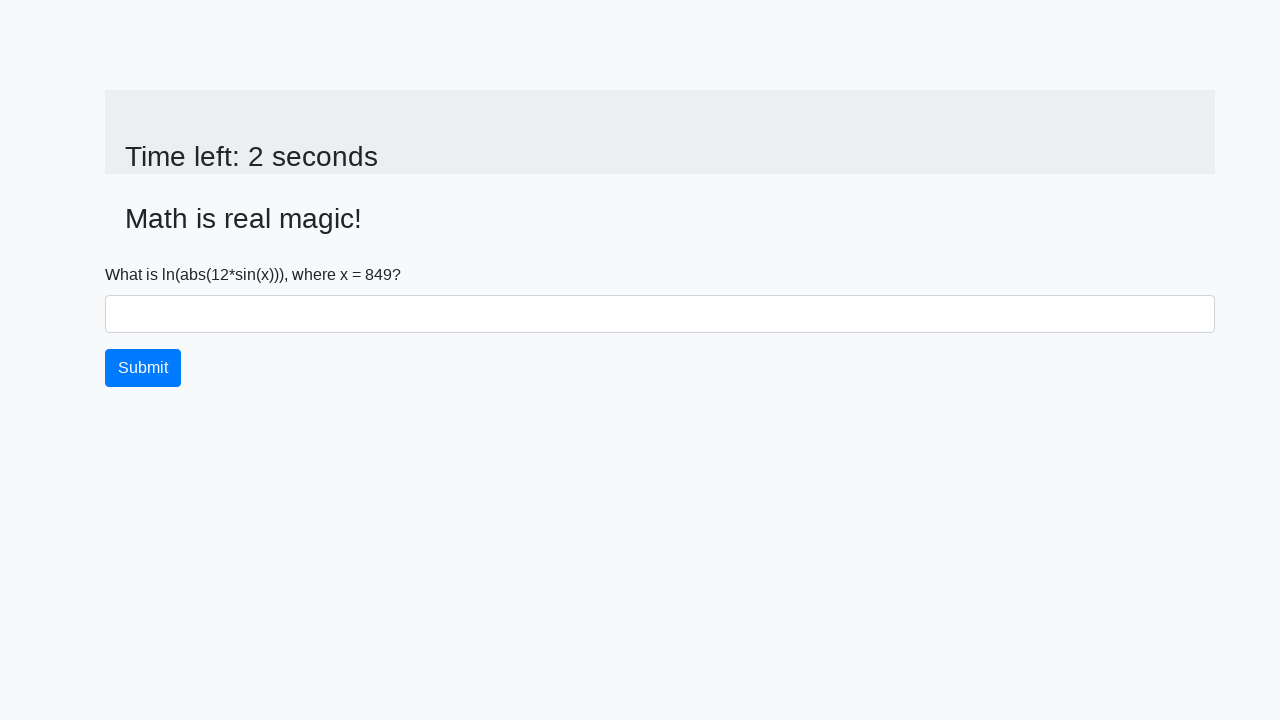

Calculated mathematical result: log(abs(12 * sin(849))) = 2.1226783359479193
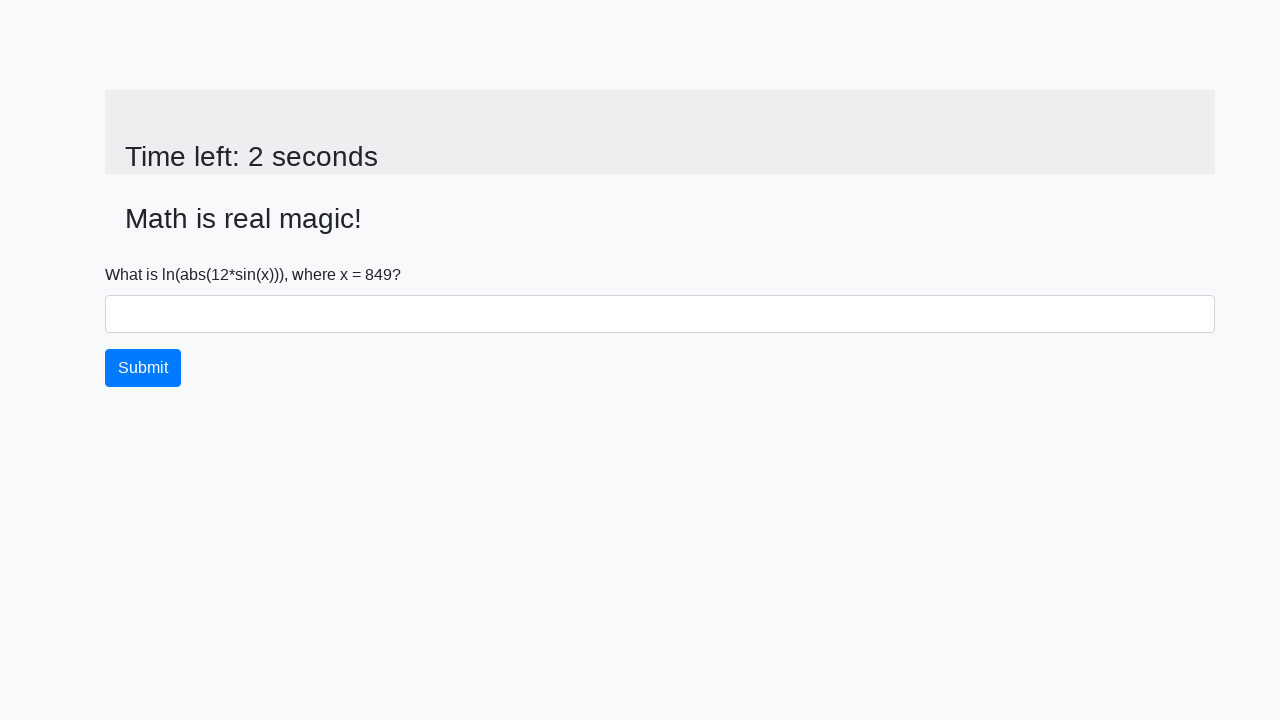

Filled answer field with calculated result: 2.1226783359479193 on #answer
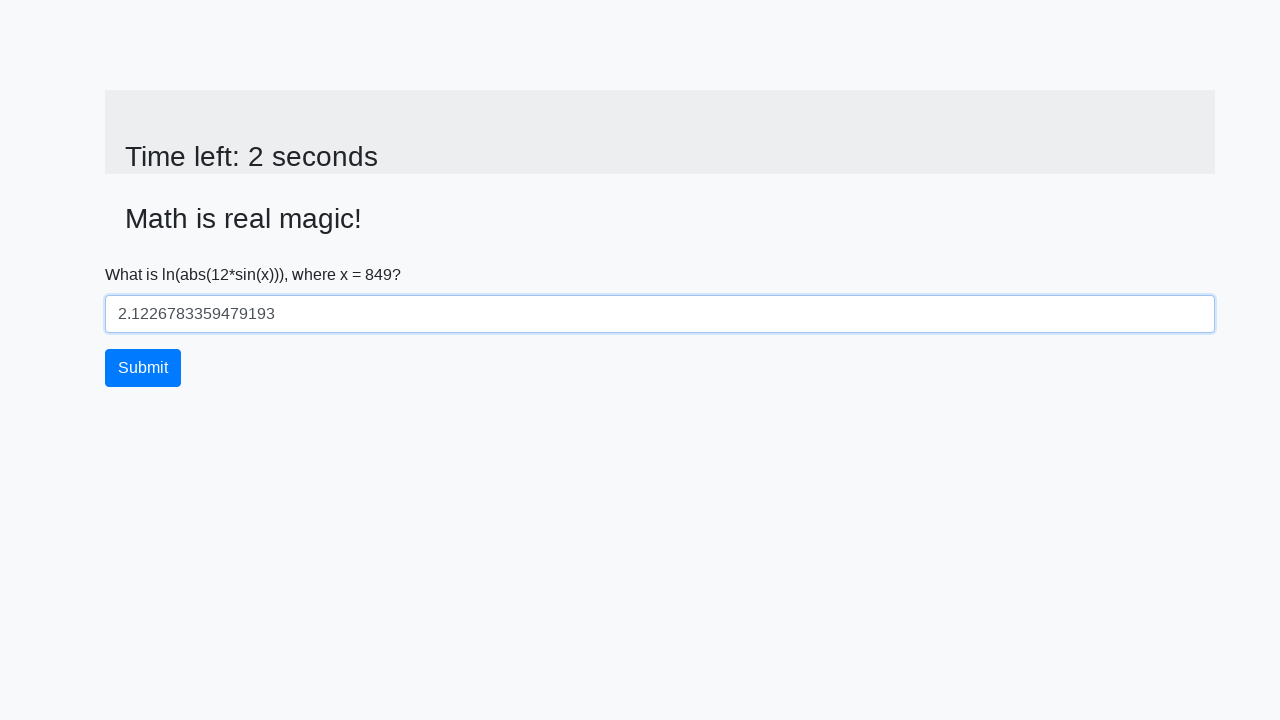

Clicked submit button to submit the form at (143, 368) on .btn.btn-primary
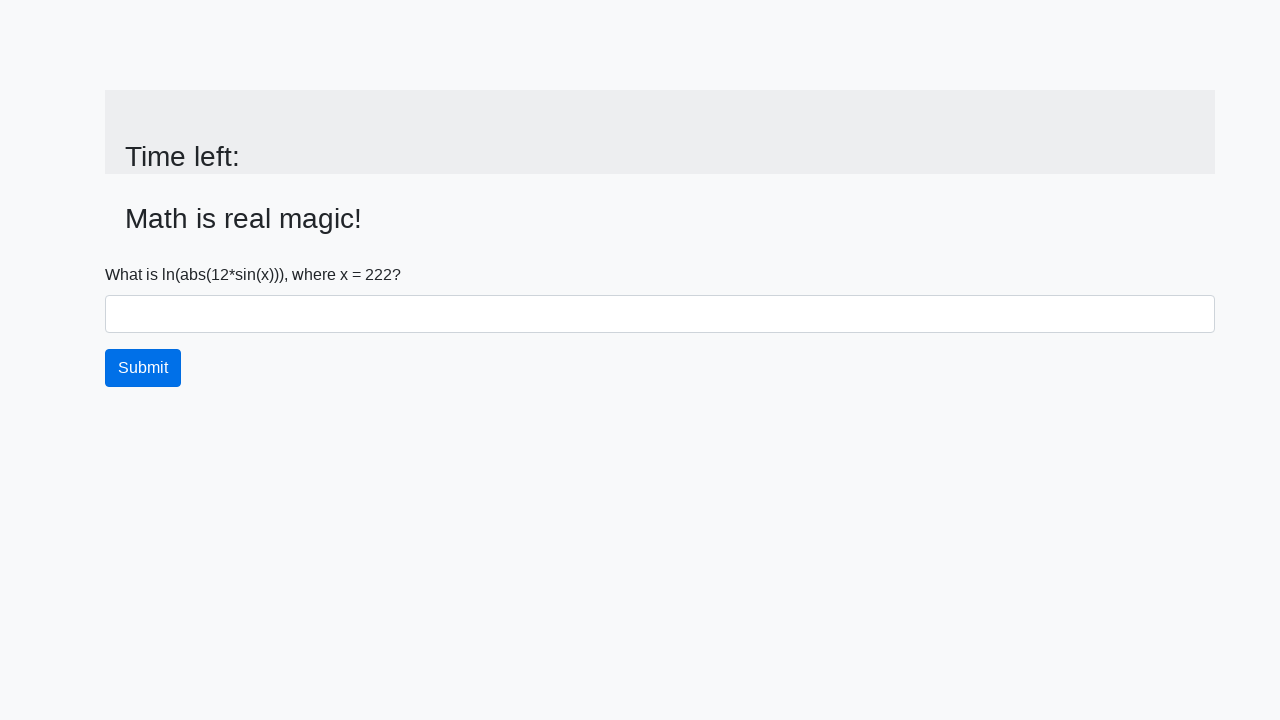

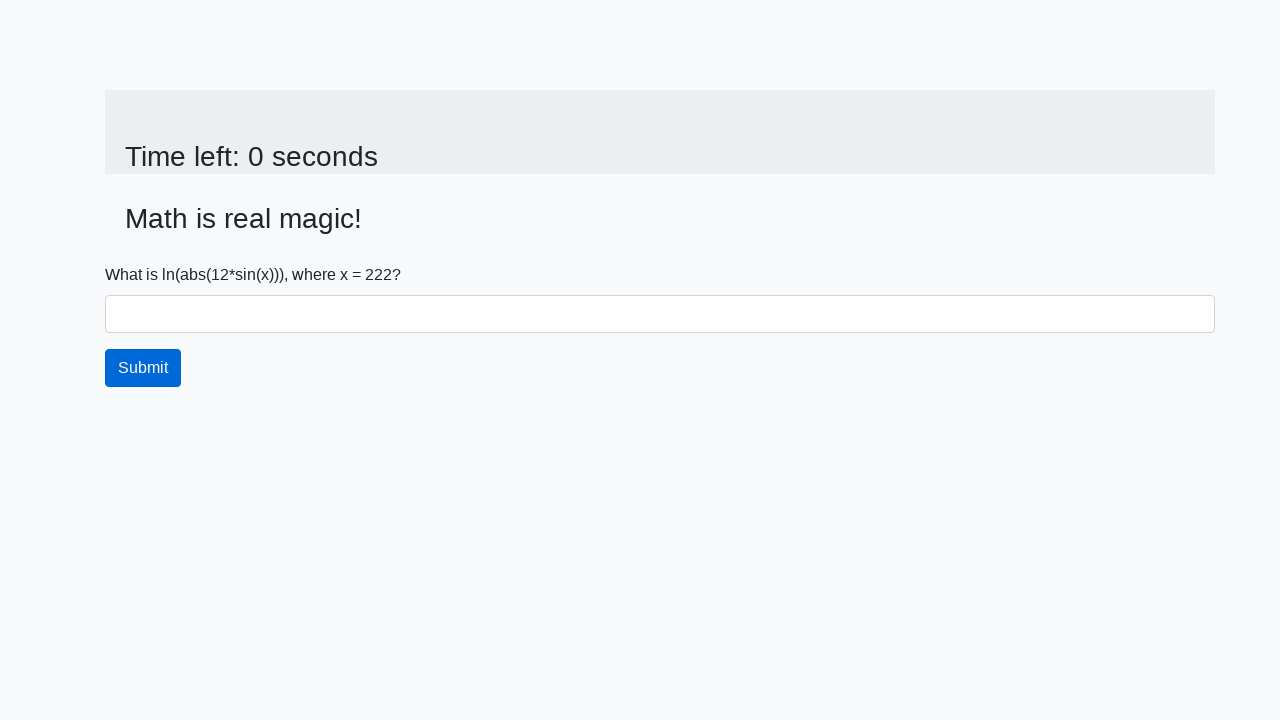